Clicks on a textbox, types text into it, and verifies the entered value

Starting URL: http://saucelabs.com/test/guinea-pig

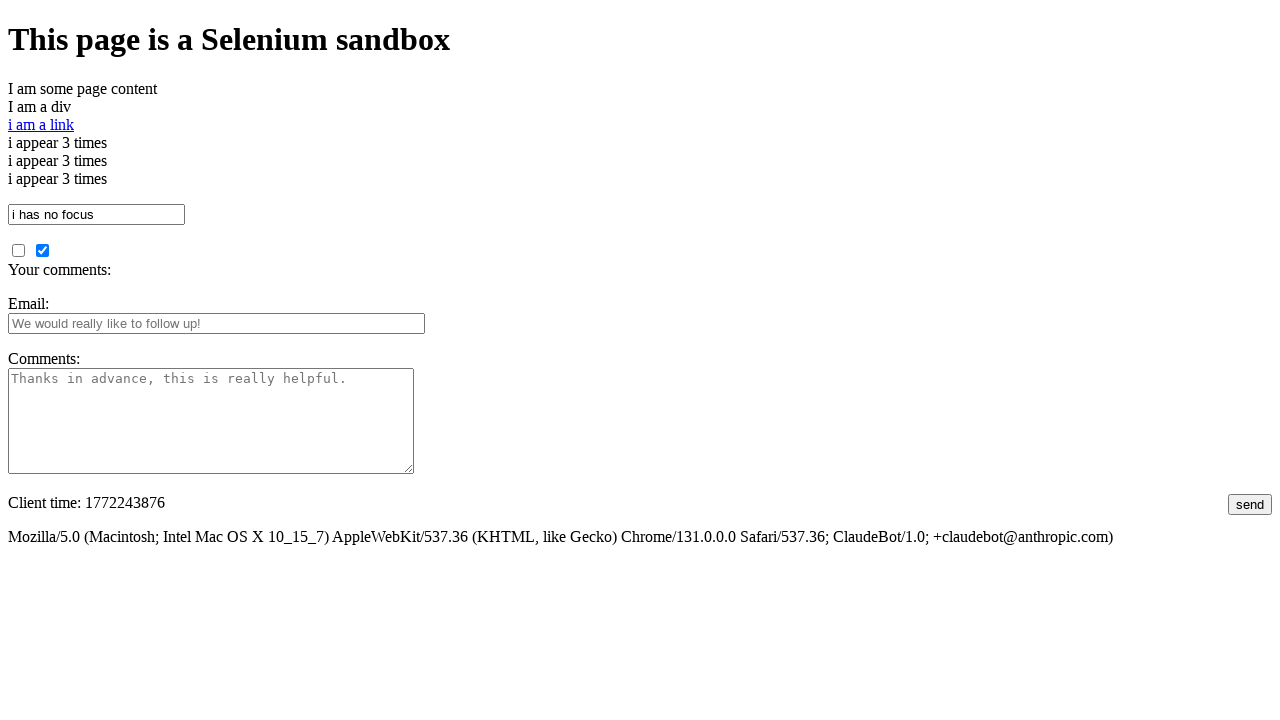

Clicked on the textbox element at (96, 214) on #i_am_a_textbox
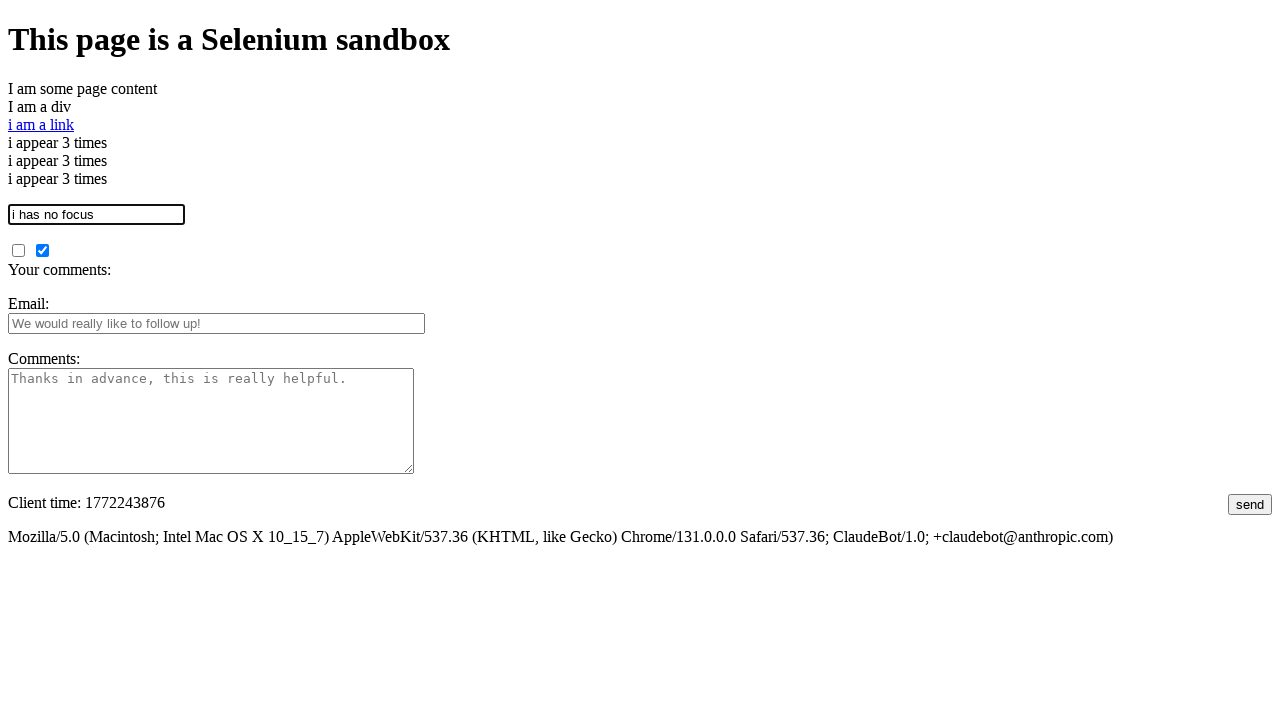

Filled textbox with 'This is some text' on #i_am_a_textbox
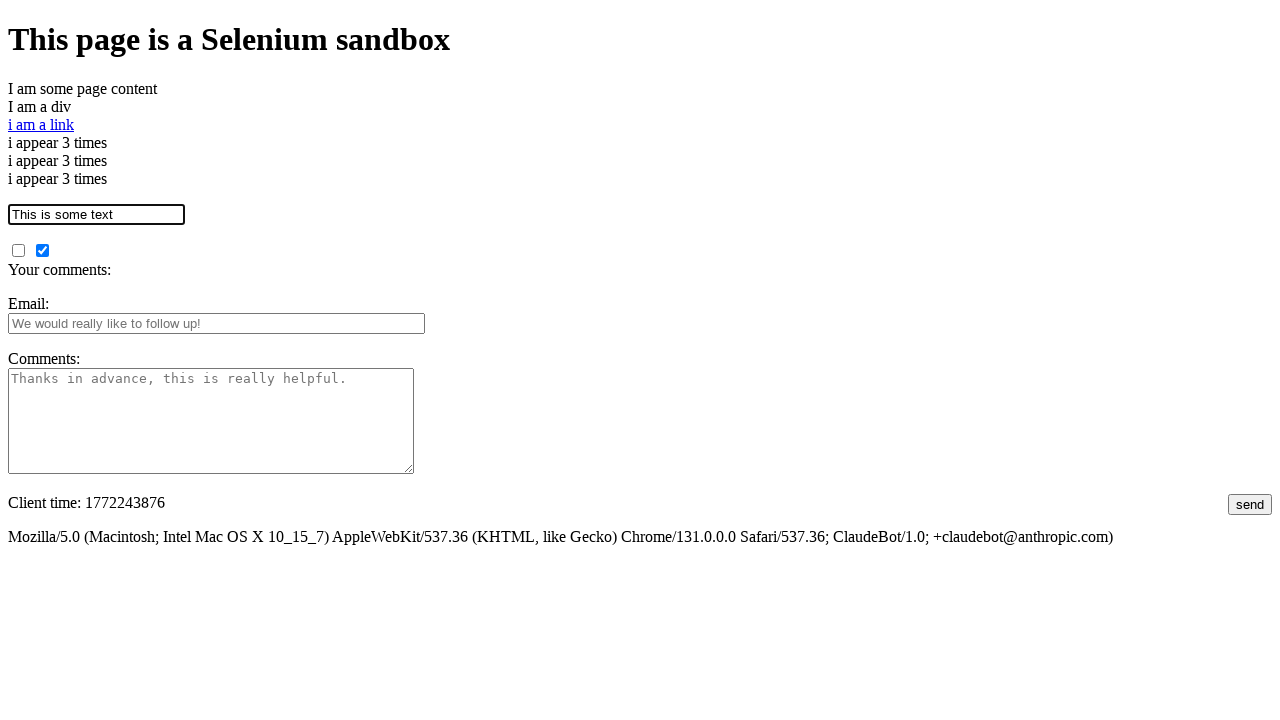

Verified textbox contains the entered text
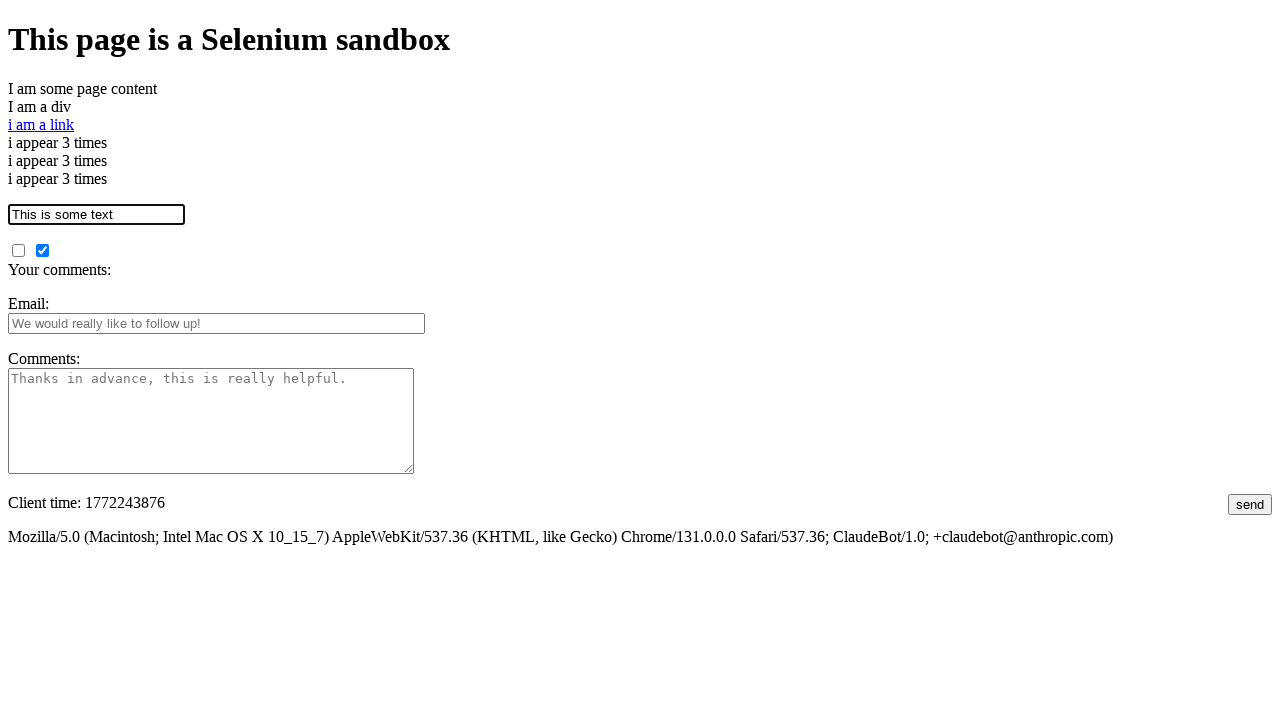

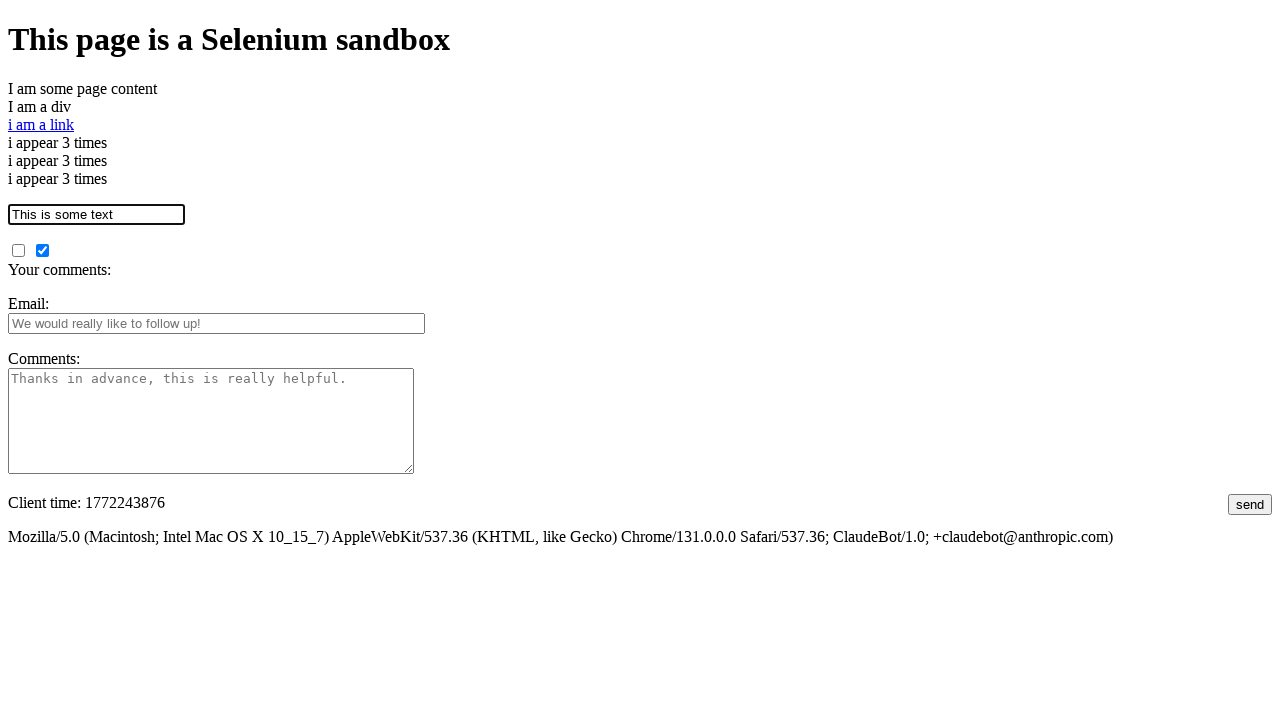